Tests successful contact registration by filling name, email, and phone fields and submitting the form, then verifying success message appears

Starting URL: https://projeto2-seven-sandy.vercel.app/

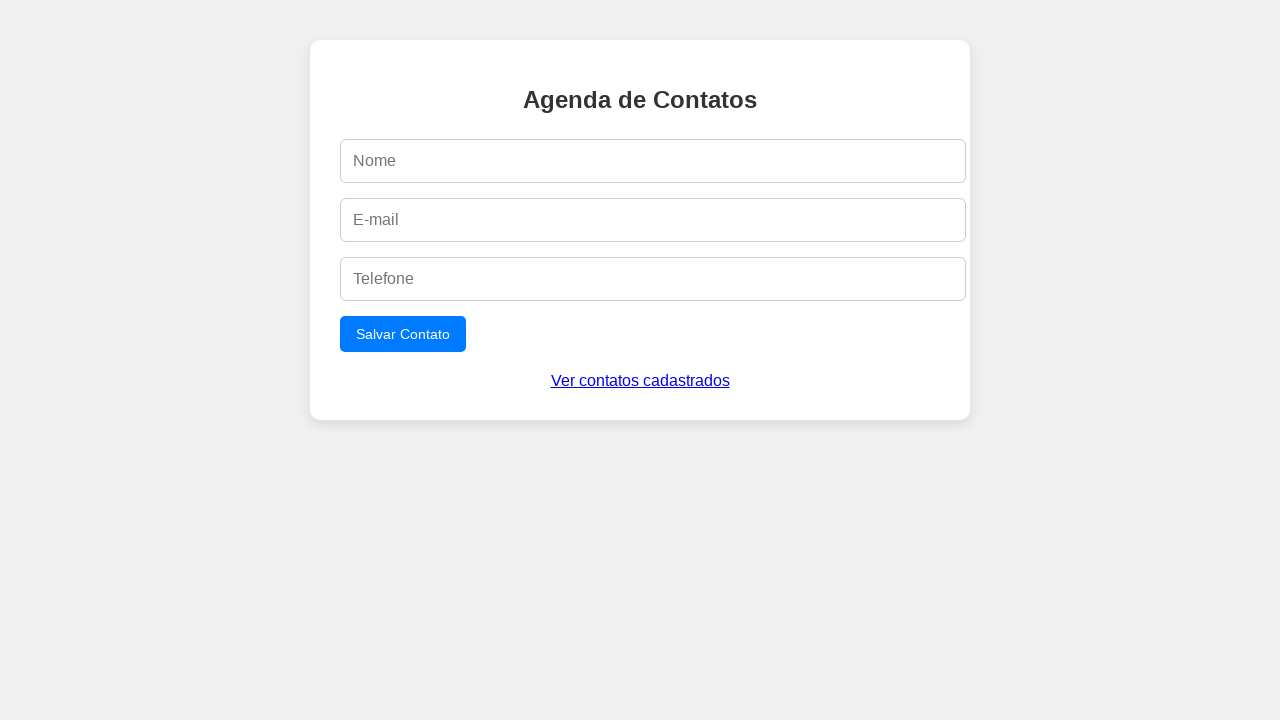

Filled name field with 'Maria Santos' on #name
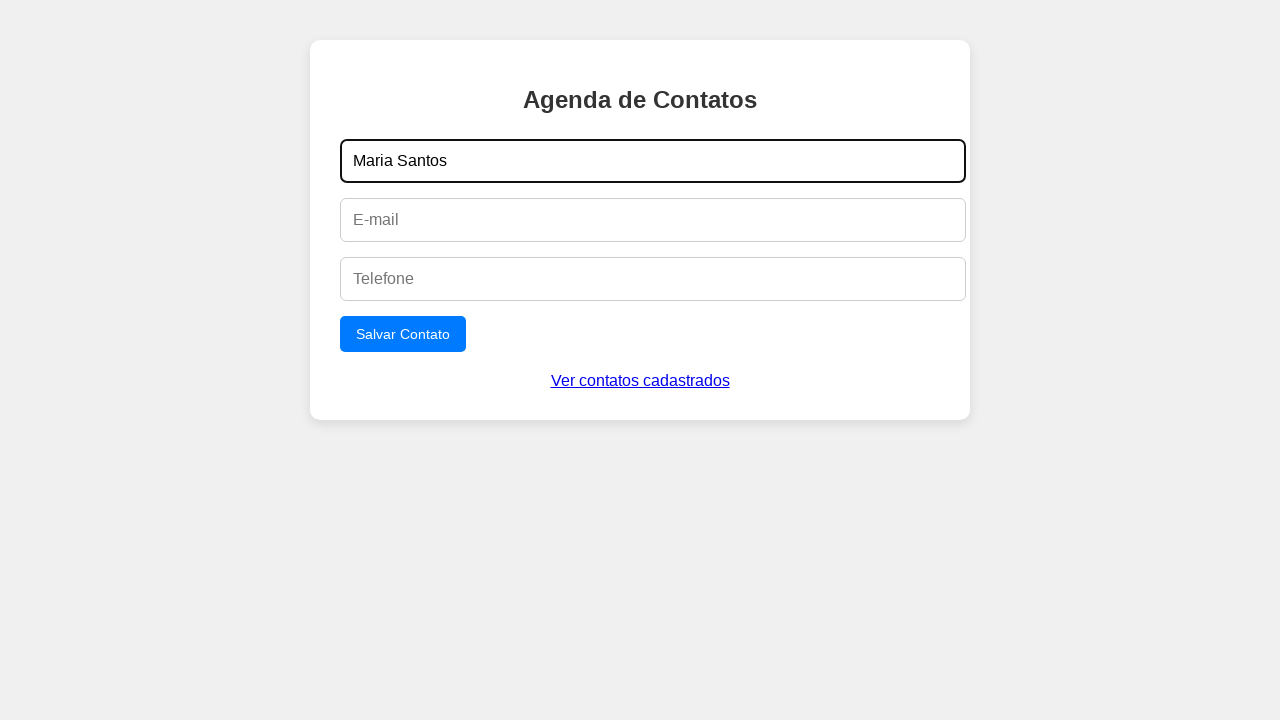

Filled email field with 'maria.santos@example.com' on #email
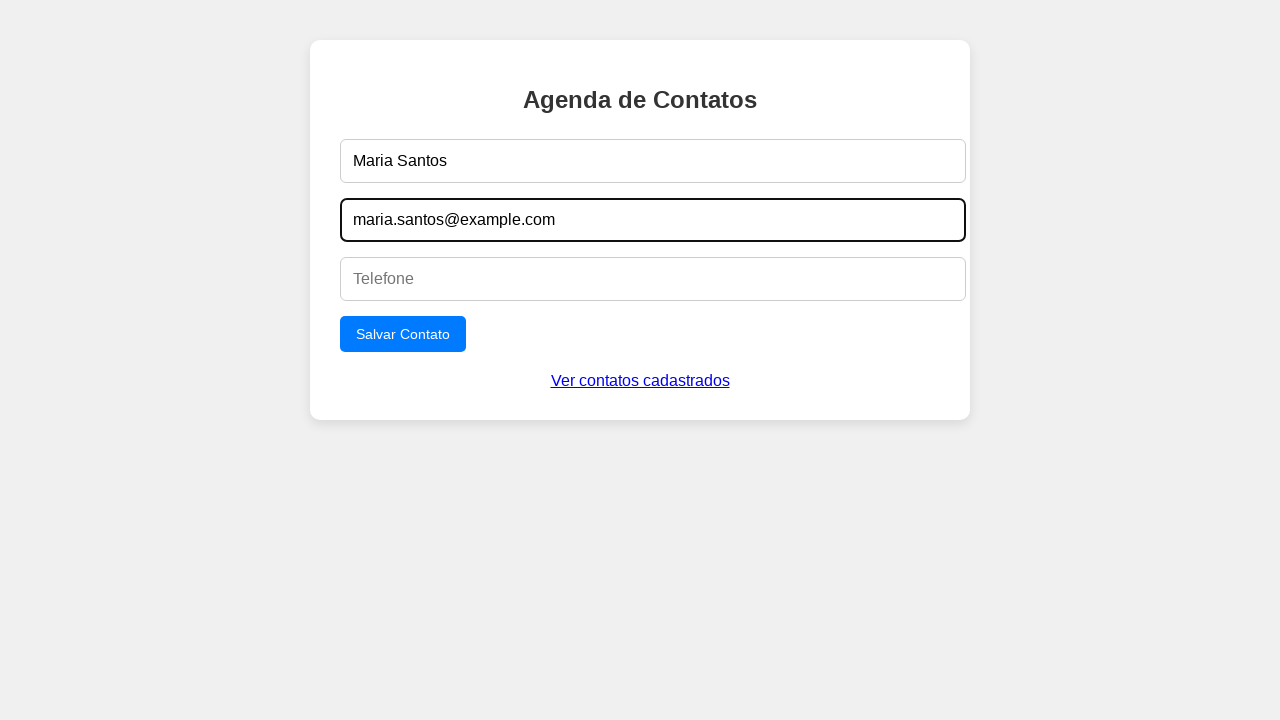

Filled phone field with '11987654321' on #phone
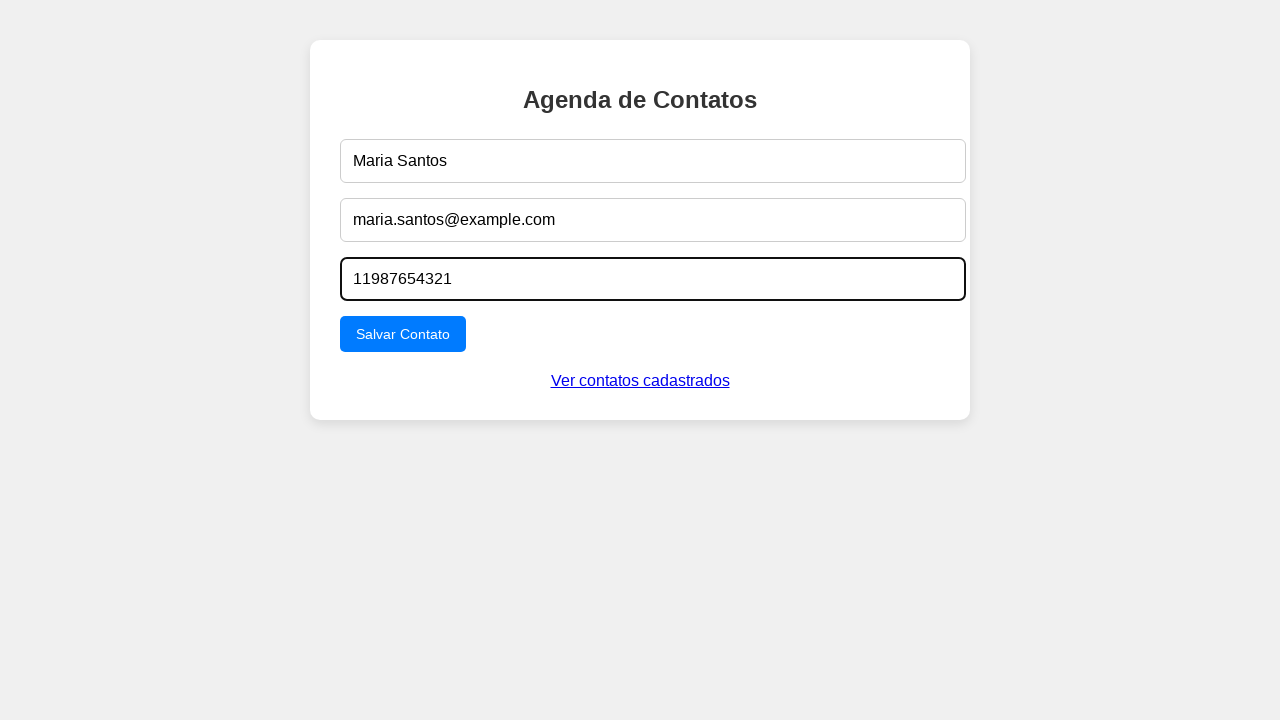

Clicked submit button to register contact at (403, 334) on button[type='submit']
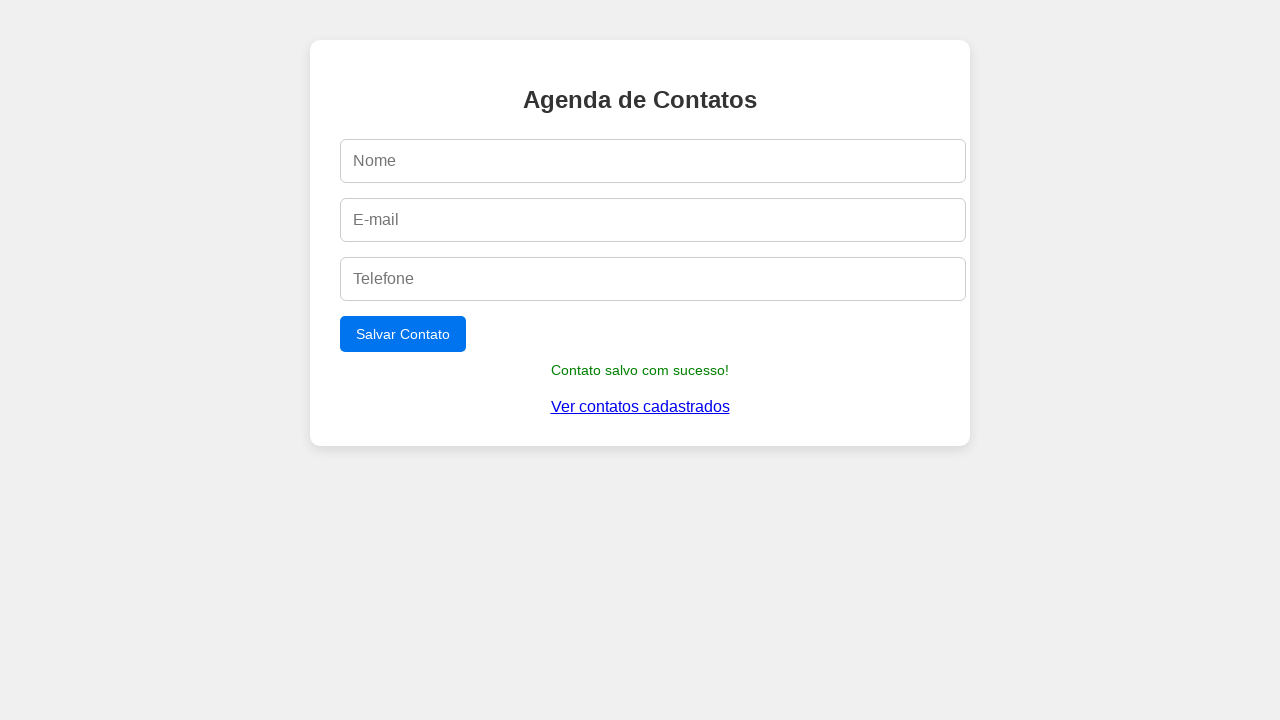

Success message appeared confirming contact registration
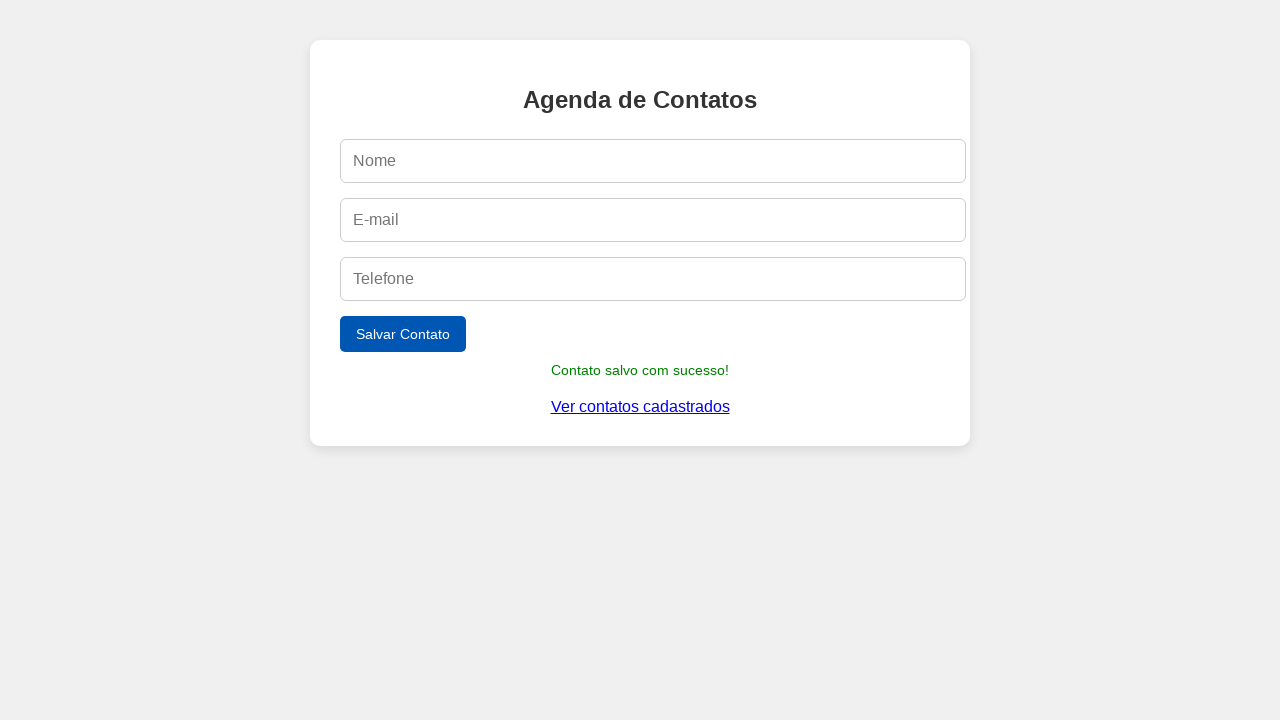

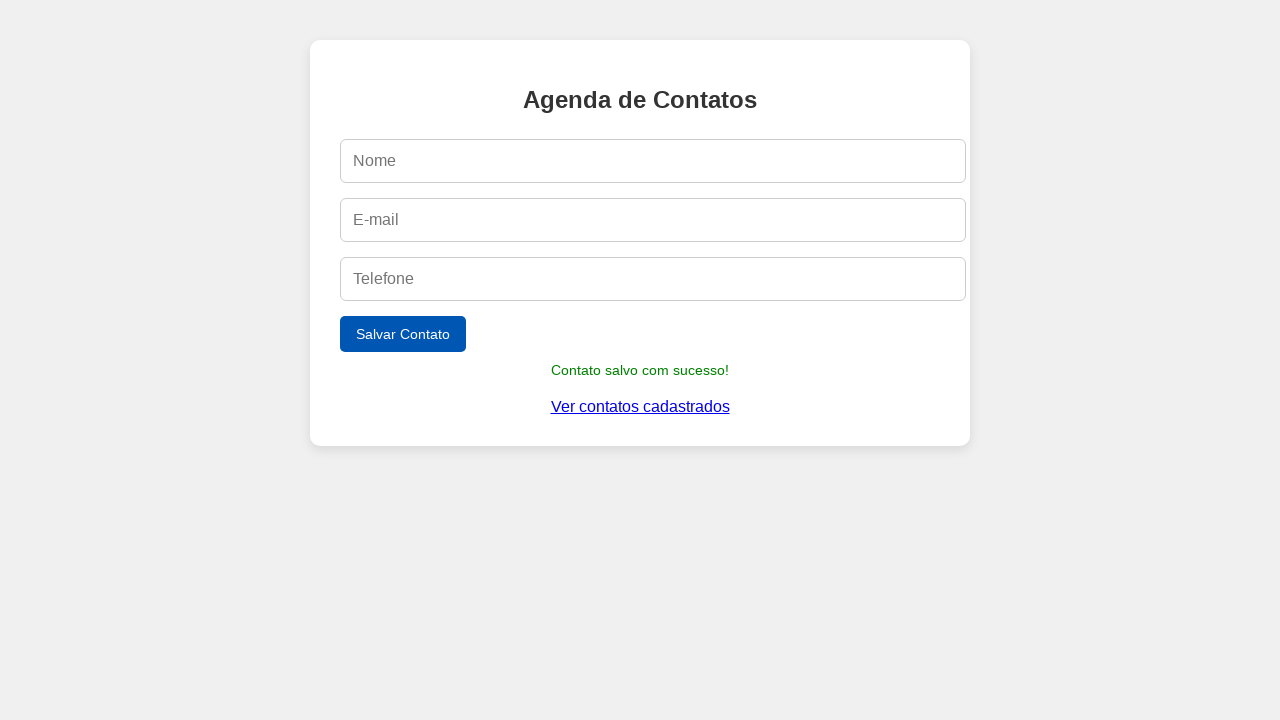